Tests iframe interaction on W3Schools TryIt editor by switching to the result iframe, clicking a button inside it, then switching back to the main content and clicking the Home icon

Starting URL: https://www.w3schools.com/js/tryit.asp?filename=tryjs_myfirst

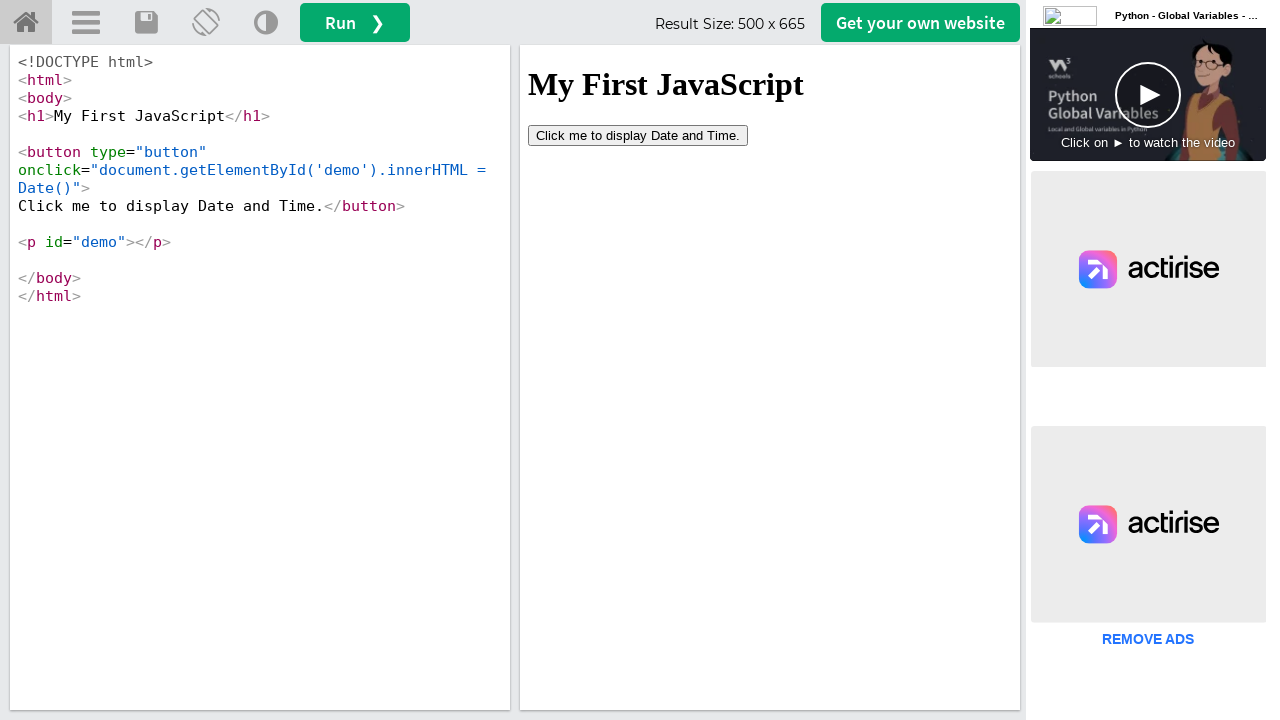

Switched to result iframe and clicked button inside it at (638, 135) on #iframeResult >> internal:control=enter-frame >> button[type='button']
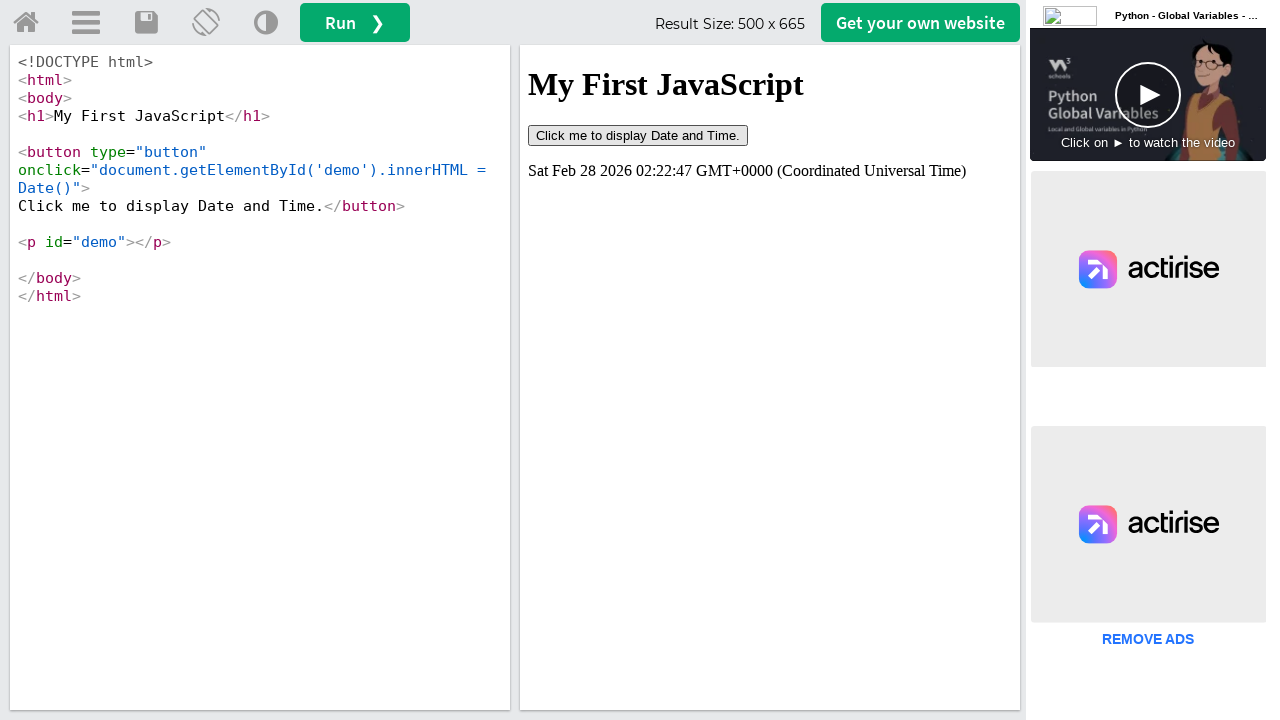

Waited 2 seconds for action to complete
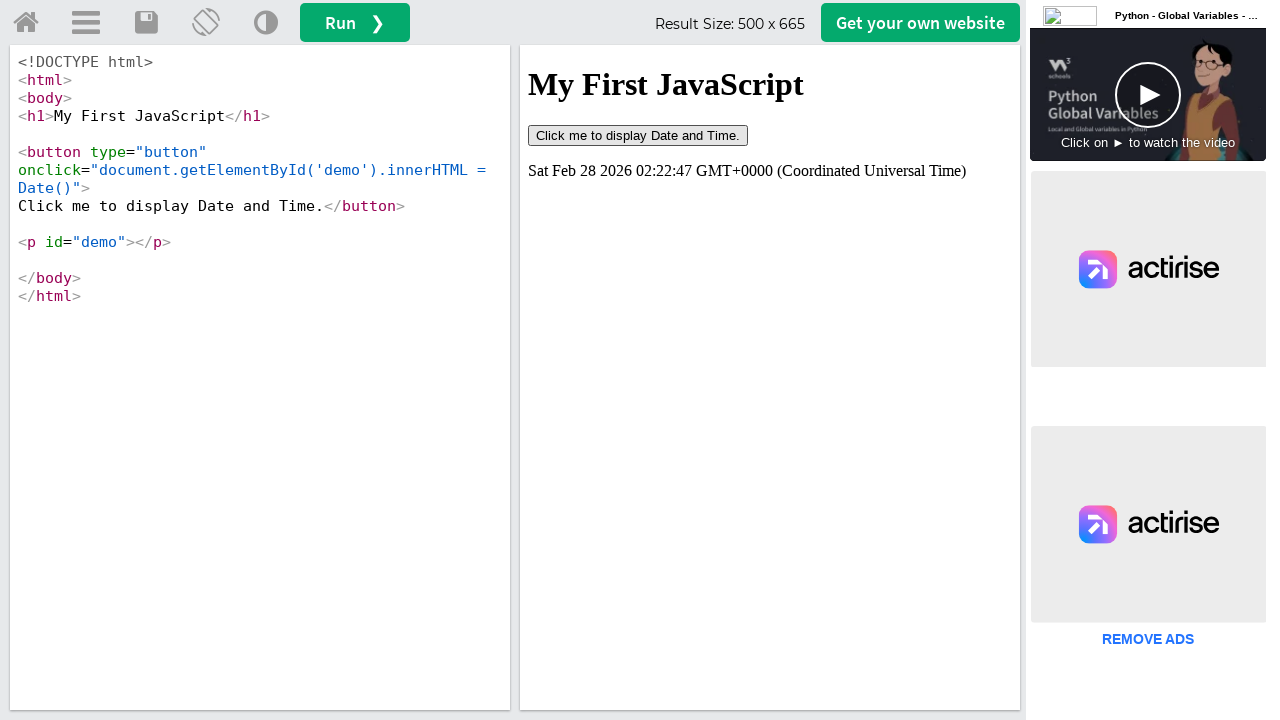

Switched back to main content and clicked Home icon at (26, 23) on a#tryhome
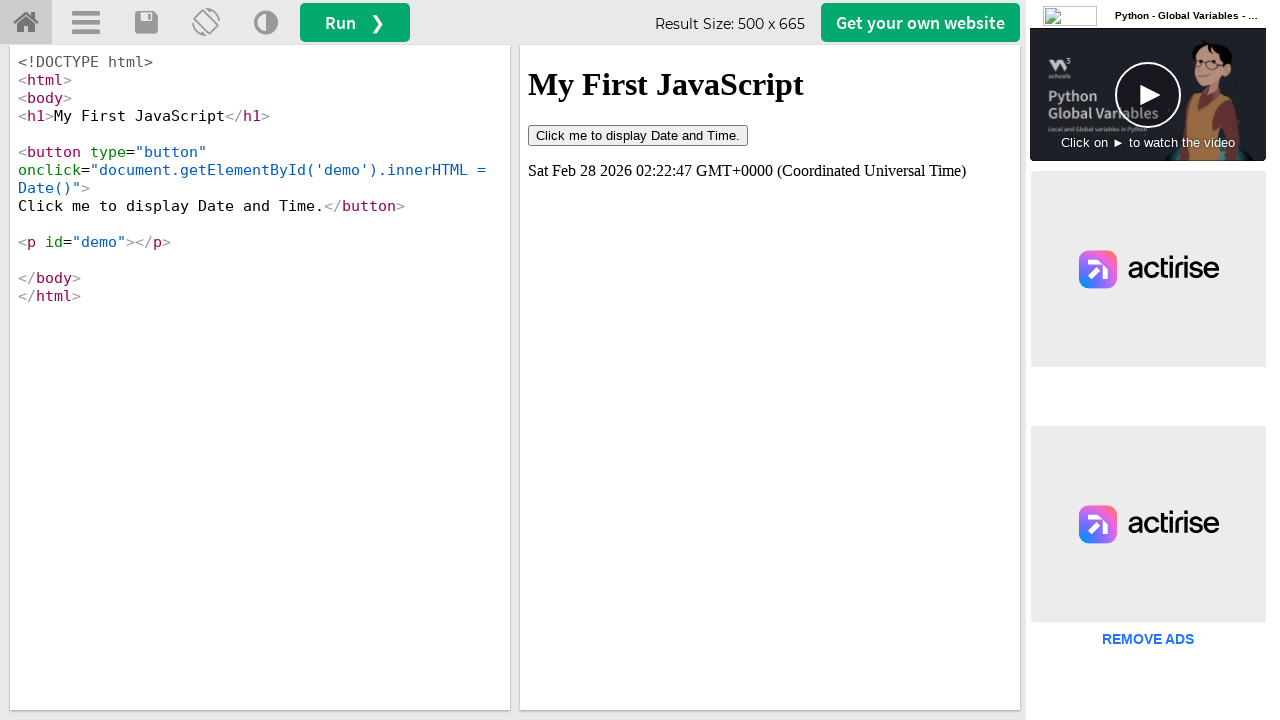

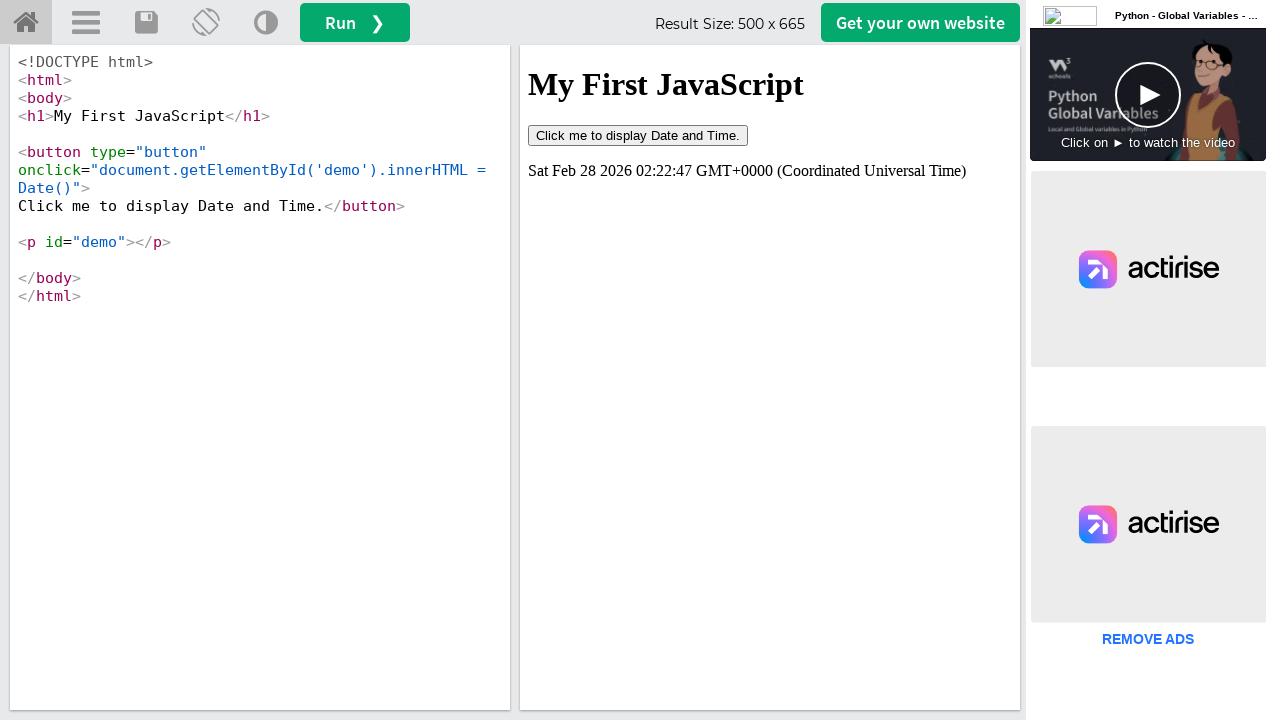